Navigates to Flipkart homepage and verifies the page loads by checking the title

Starting URL: https://www.flipkart.com

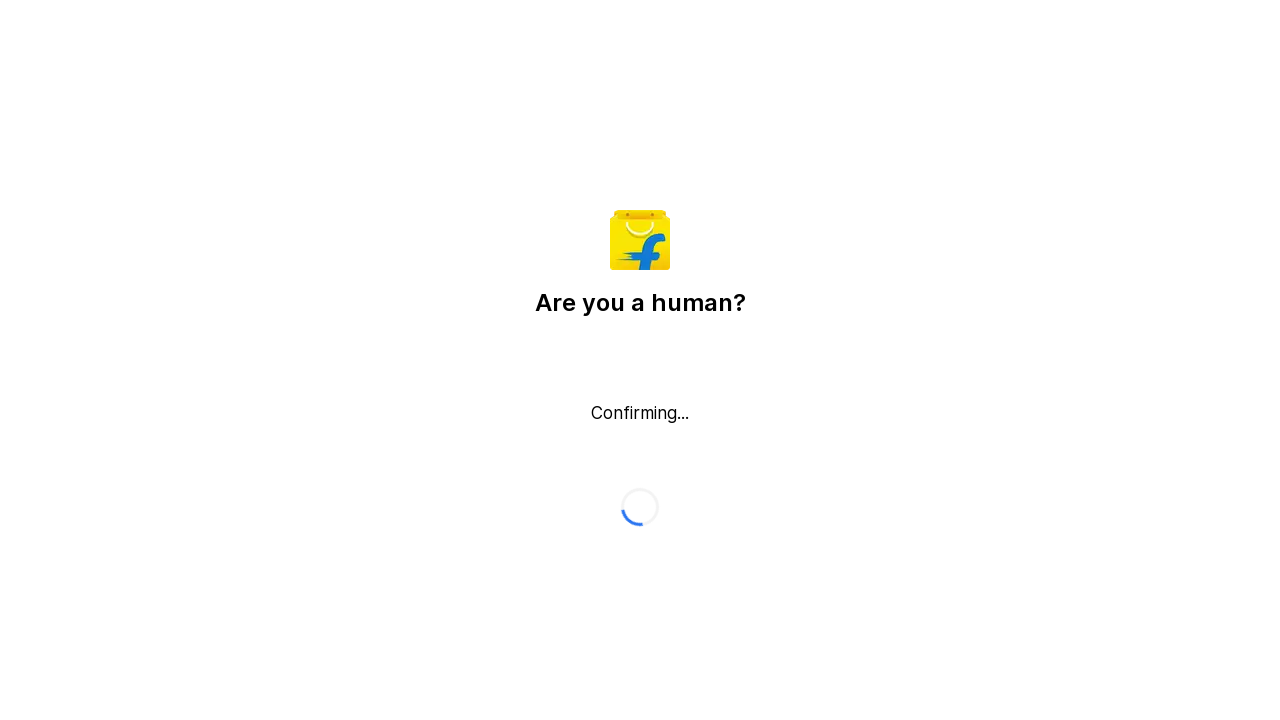

Waited for page DOM content to load
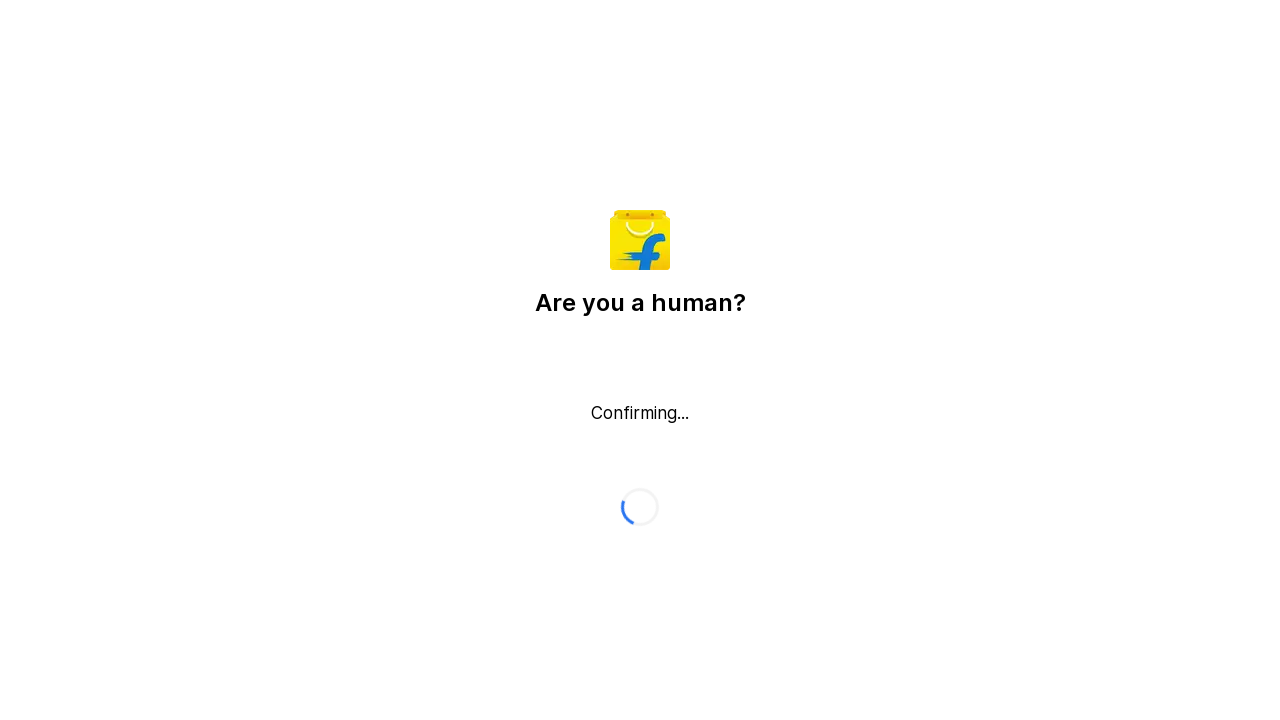

Retrieved page title: 'Flipkart reCAPTCHA'
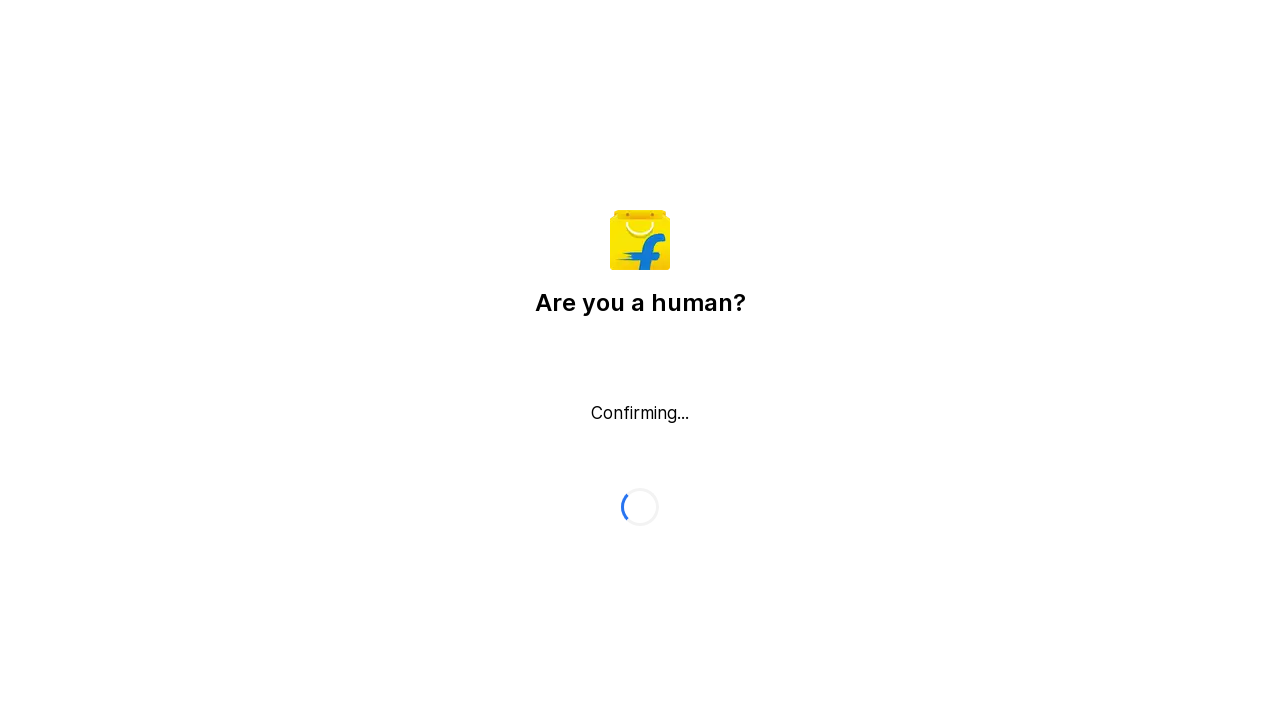

Verified page title contains 'Flipkart' or is not empty
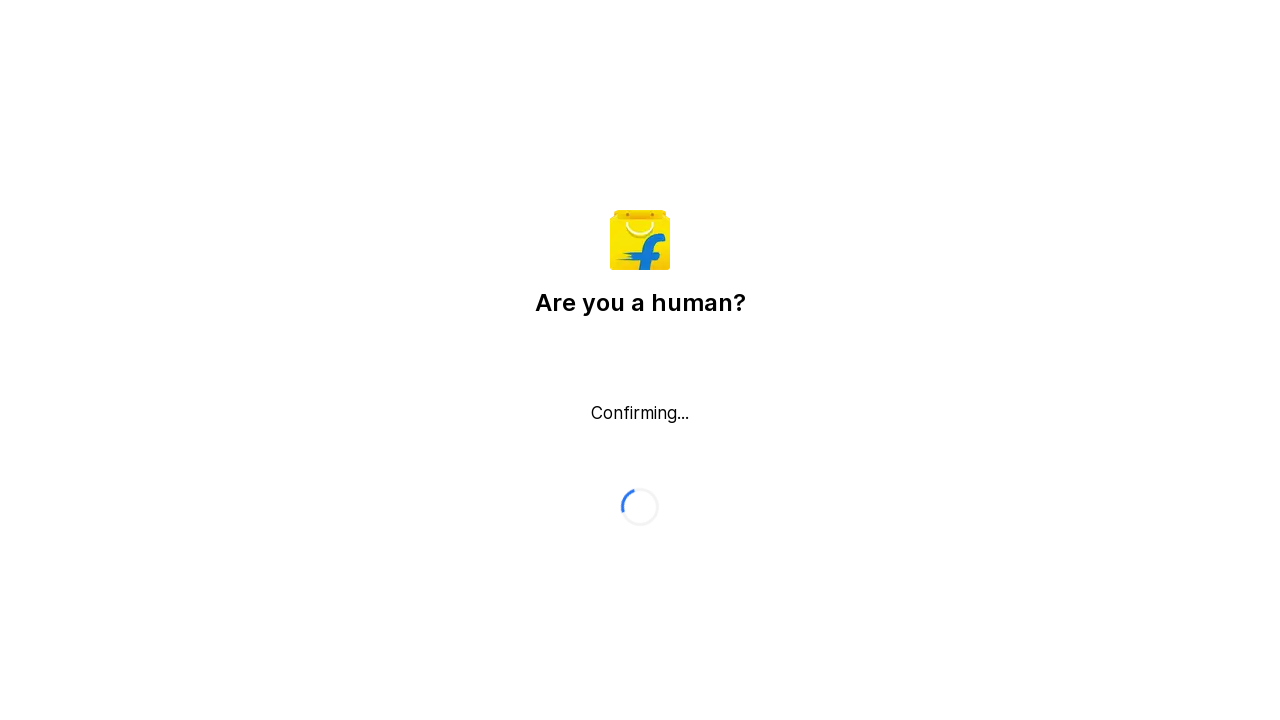

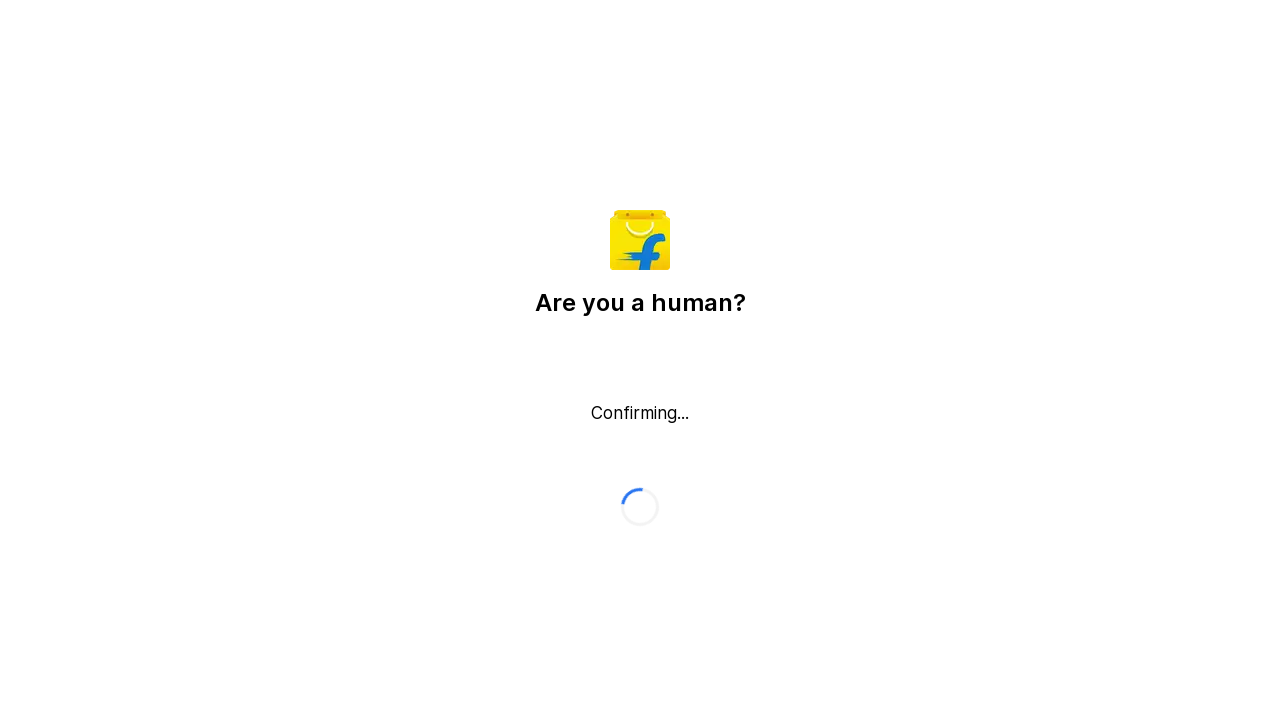